Tests clicking on a link that opens a popup window on the omayo test blog site

Starting URL: https://omayo.blogspot.com

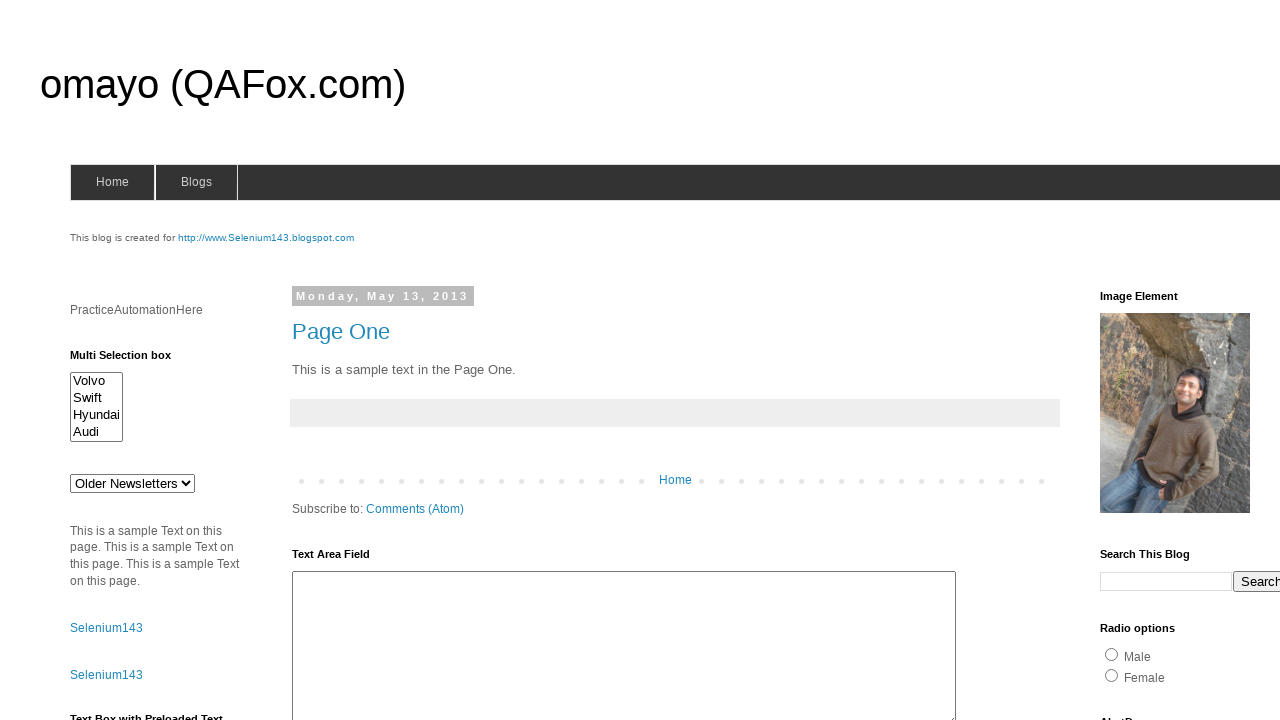

Navigated to omayo.blogspot.com
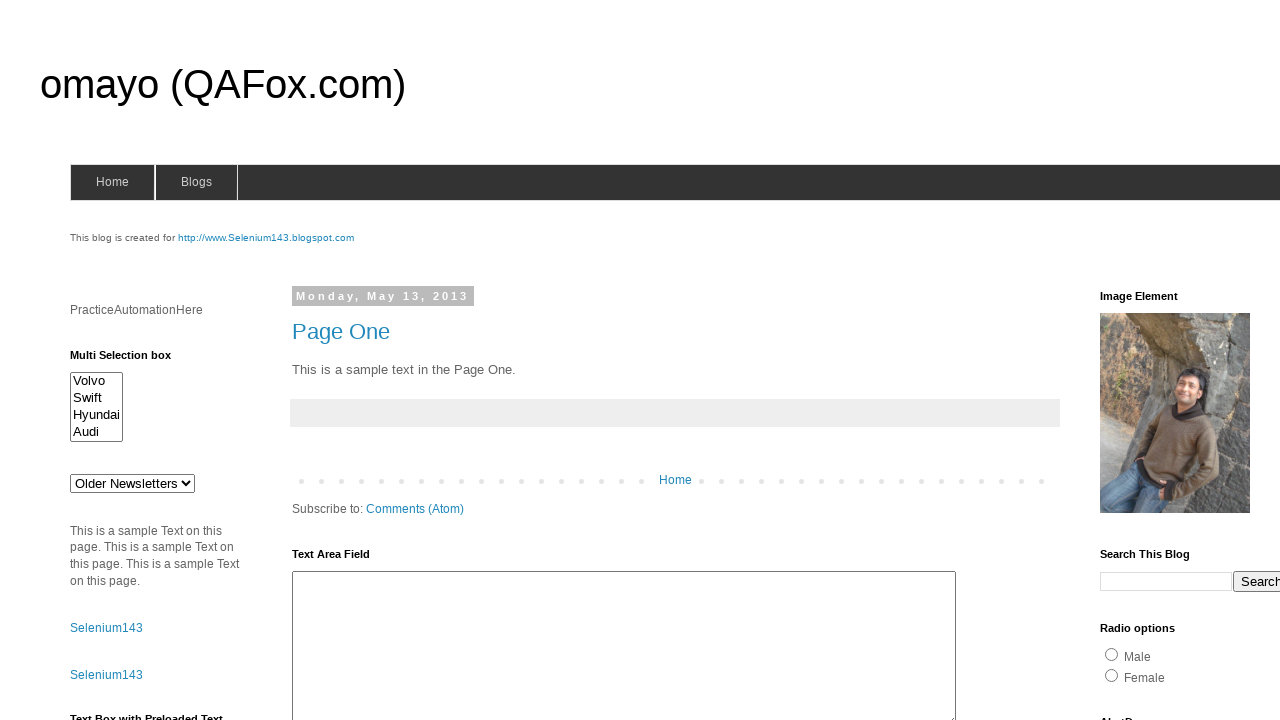

Clicked on 'Open a popup window' link at (132, 360) on text=Open a popup window
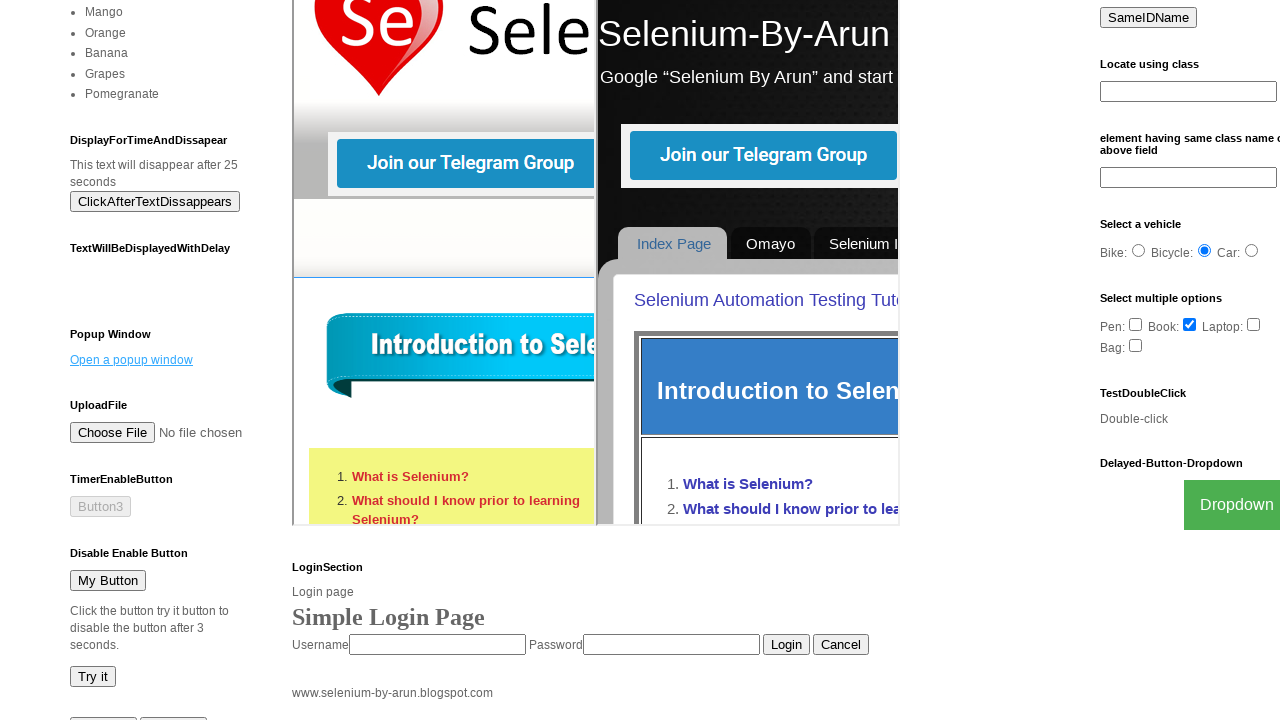

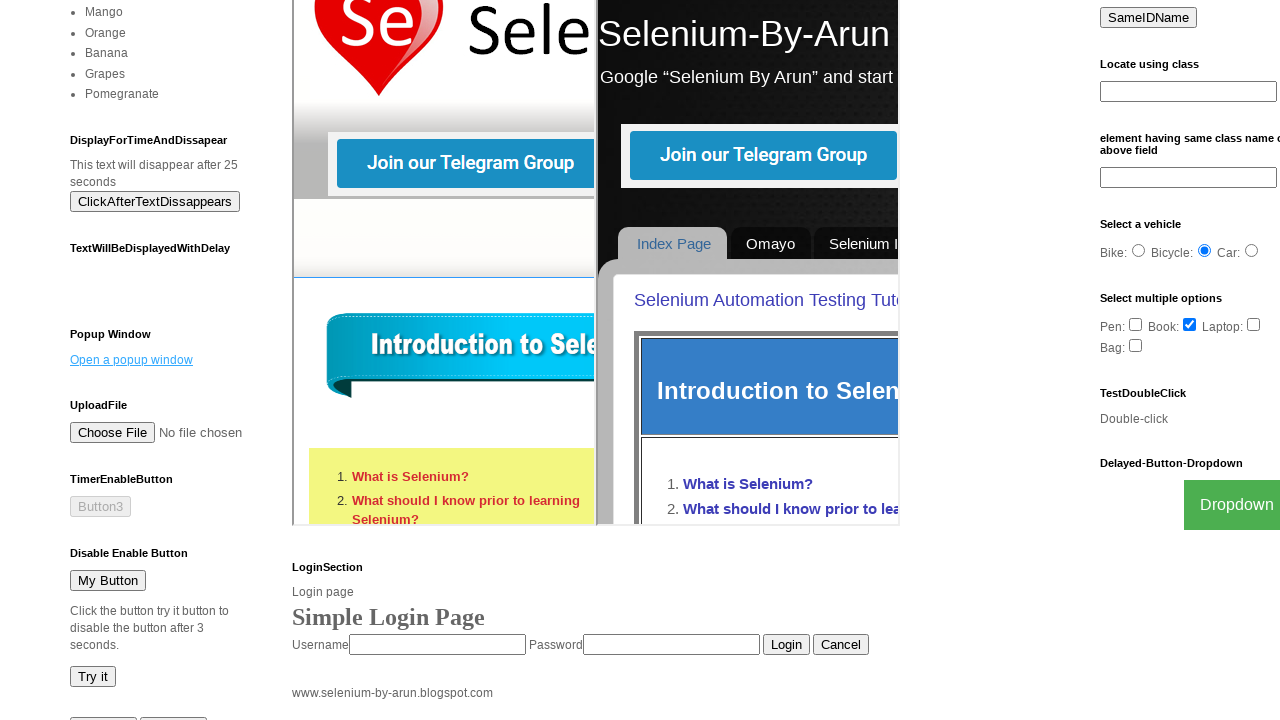